Tests accessing content within an iframe and extracting text from list items

Starting URL: https://rahulshettyacademy.com/AutomationPractice/

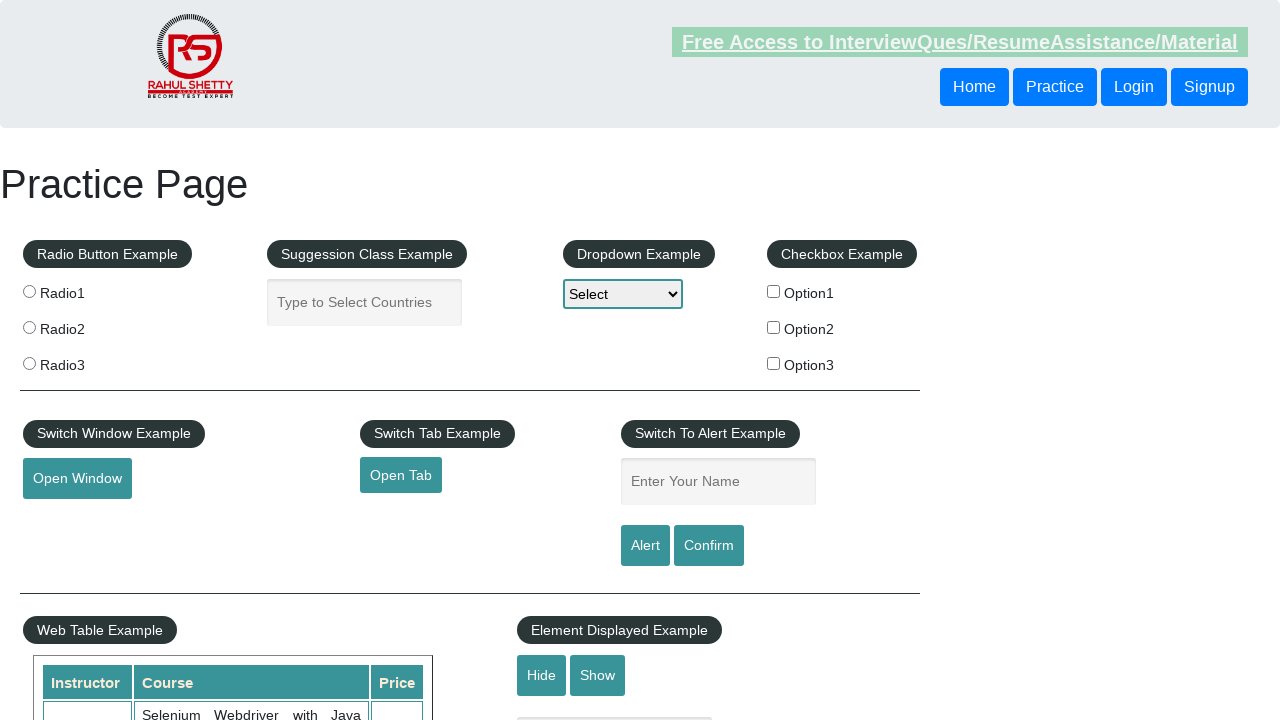

Located the first iframe on the page
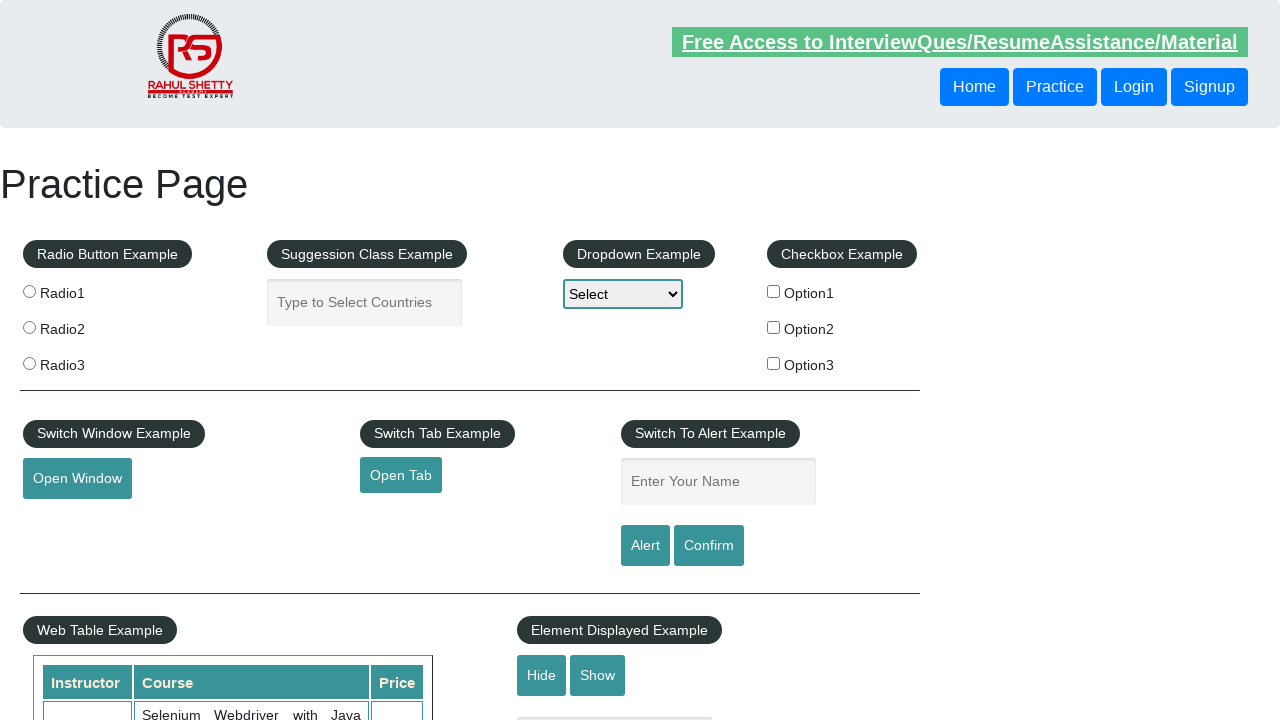

Retrieved all list items from the iframe
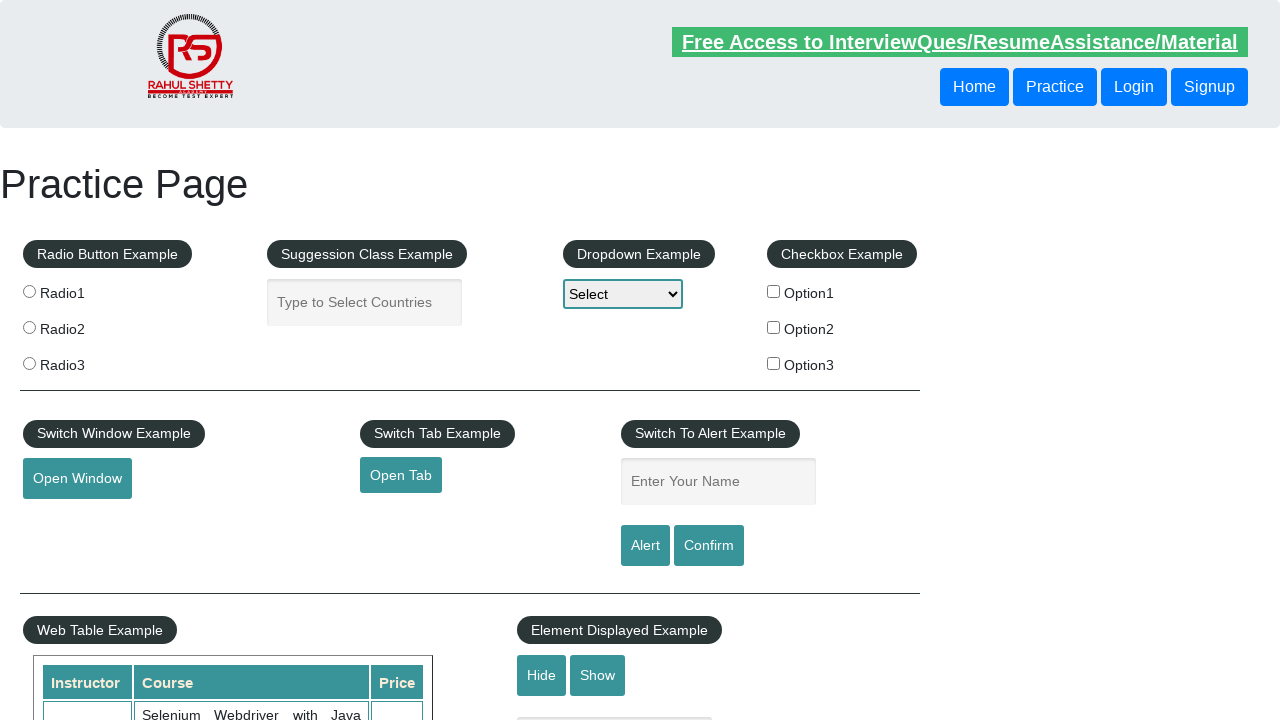

Extracted and printed text from even-indexed list item 0
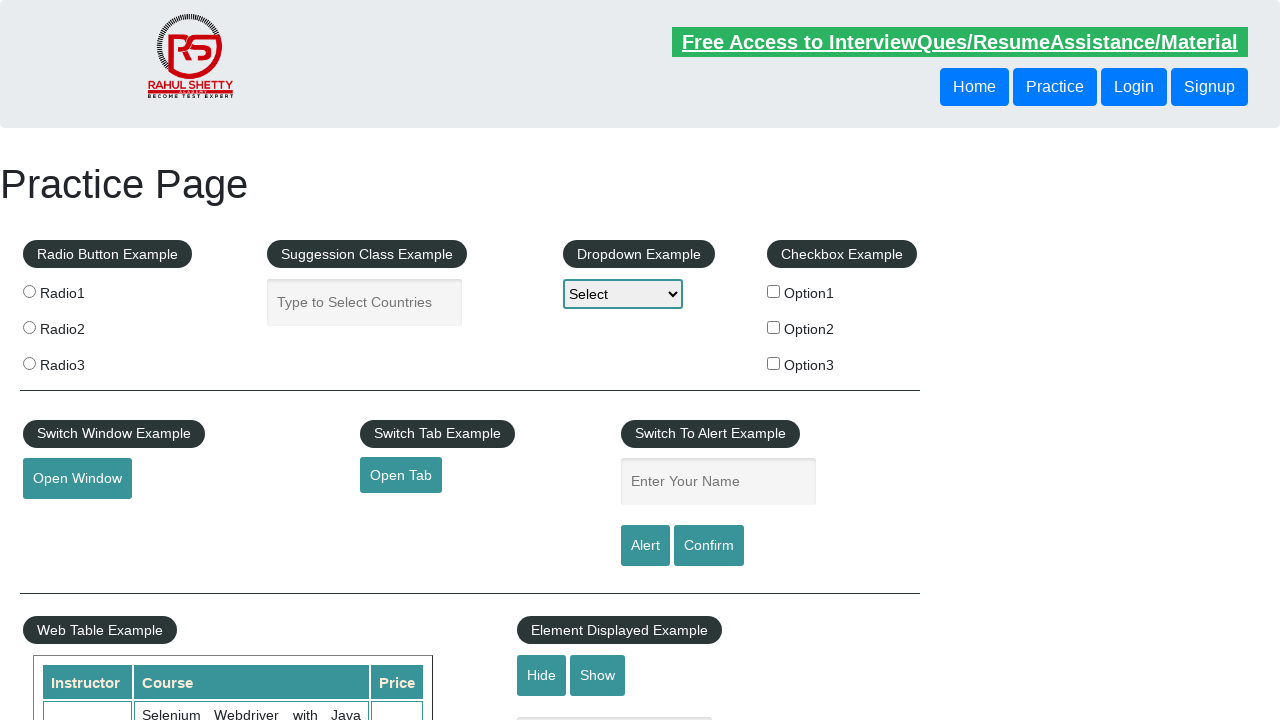

Extracted and printed text from even-indexed list item 2
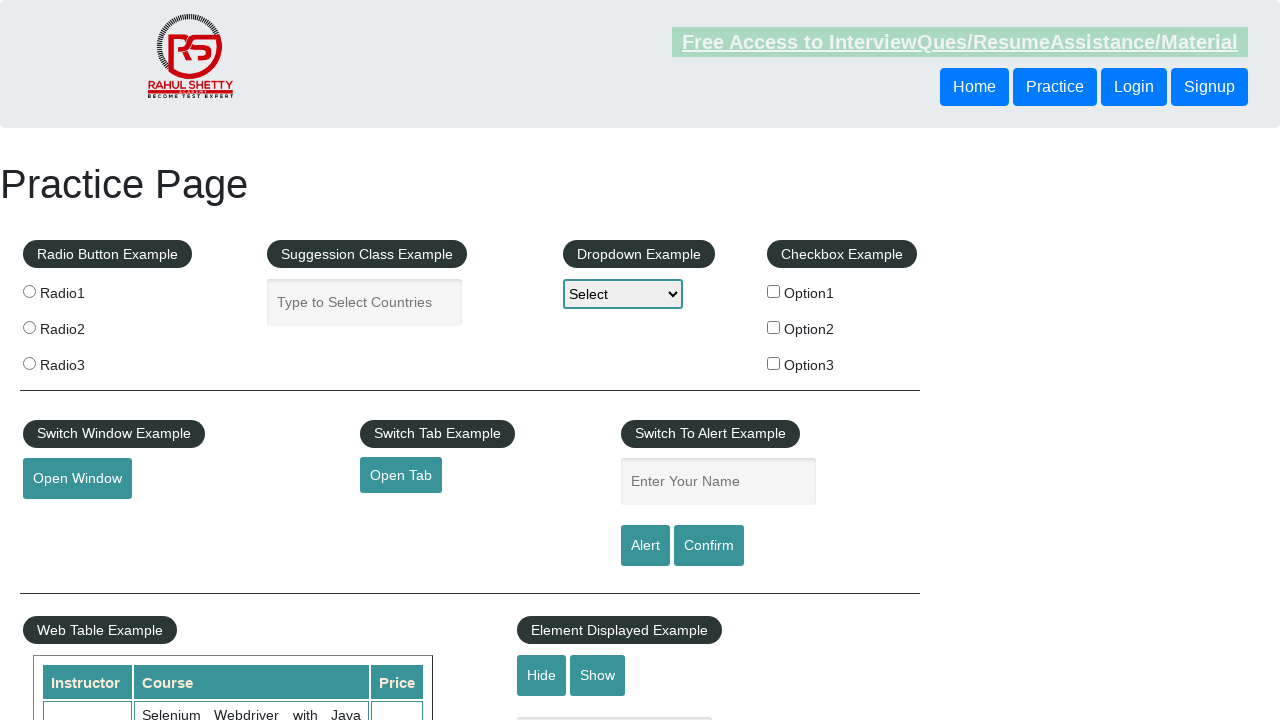

Extracted and printed text from even-indexed list item 4
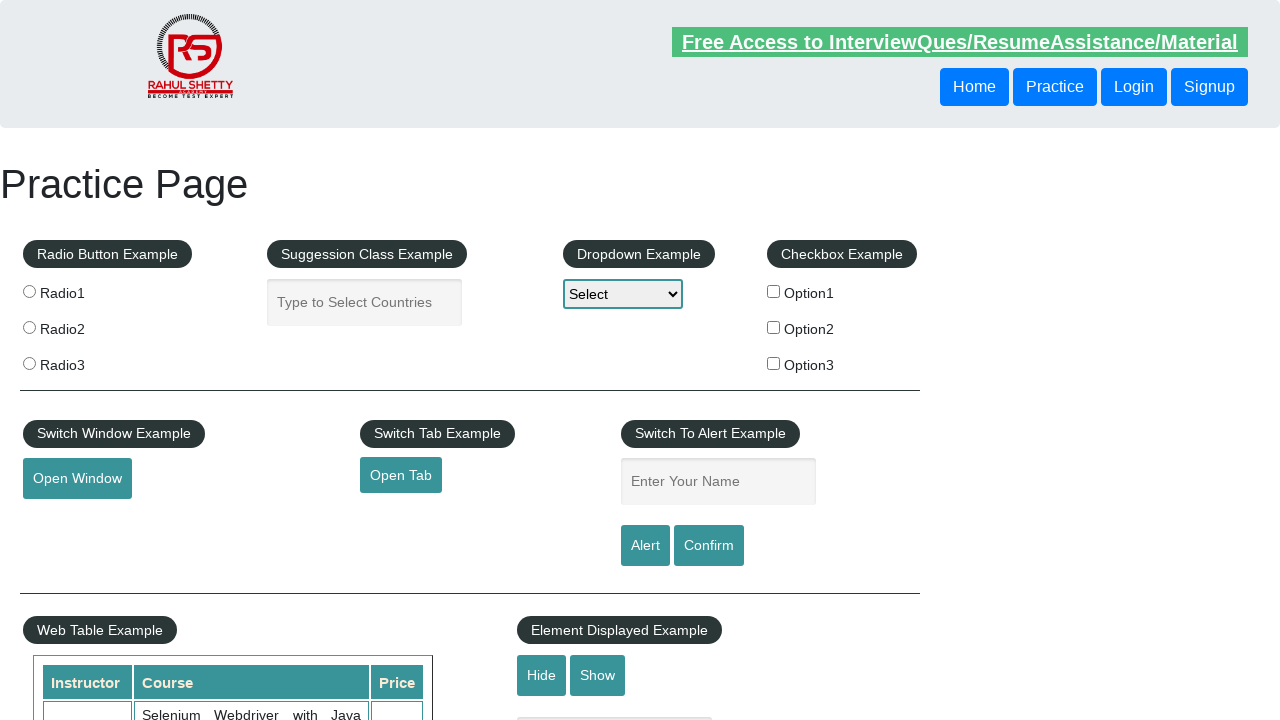

Extracted and printed text from even-indexed list item 6
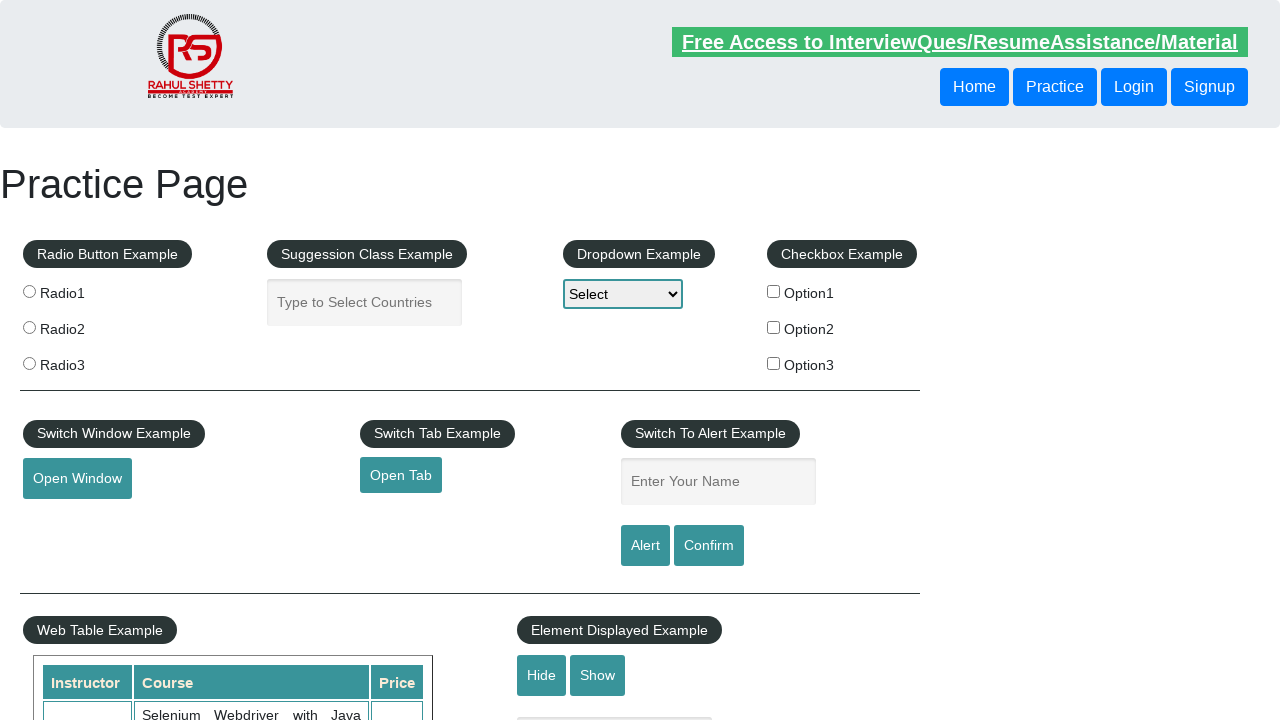

Extracted and printed text from even-indexed list item 8
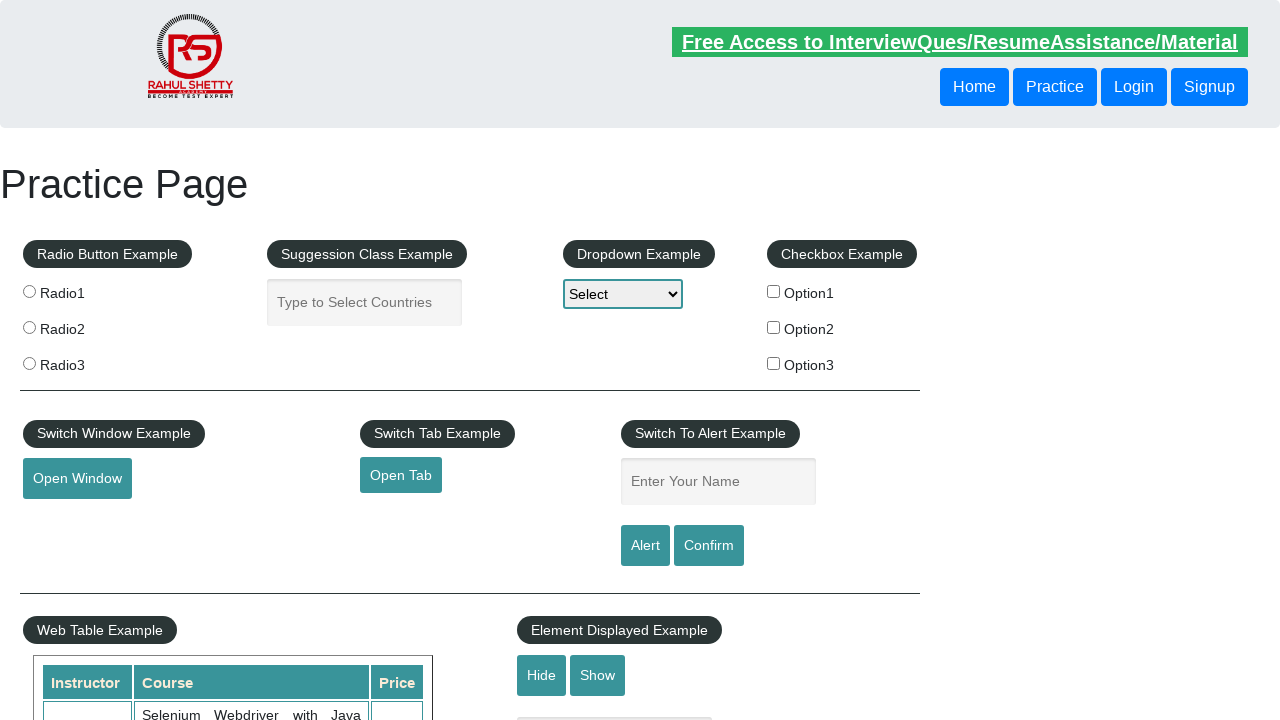

Extracted and printed text from even-indexed list item 10
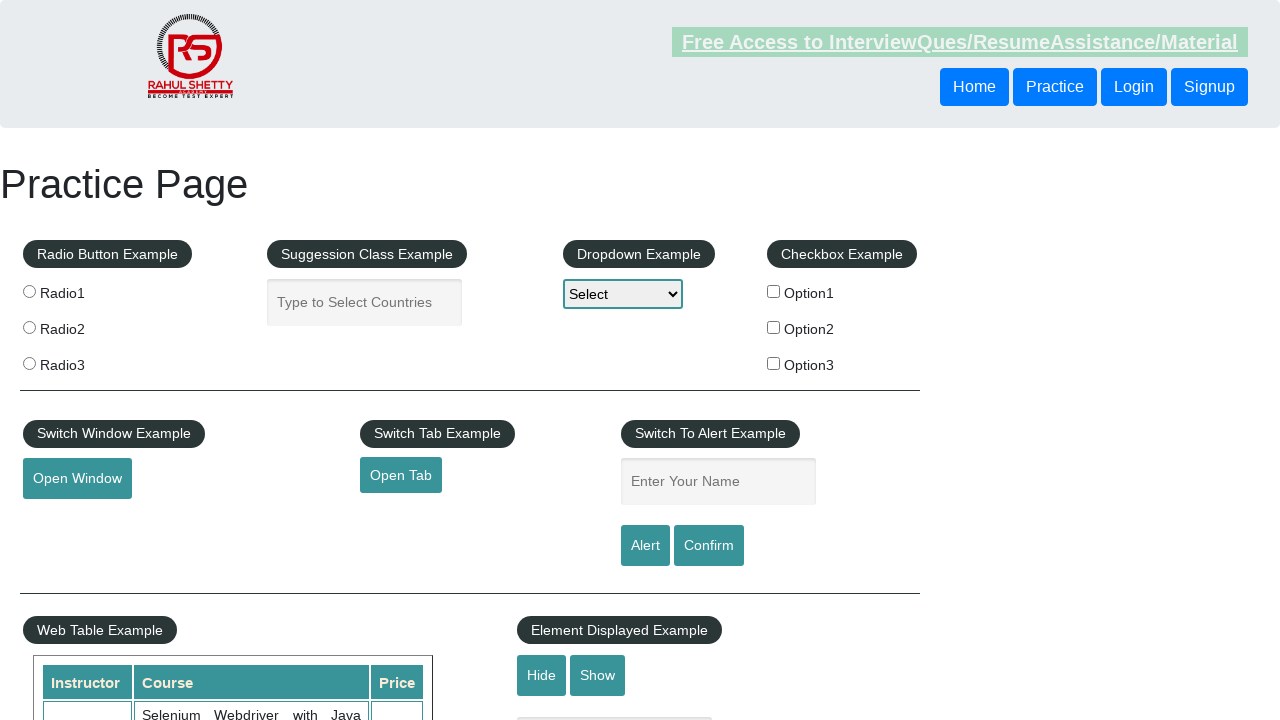

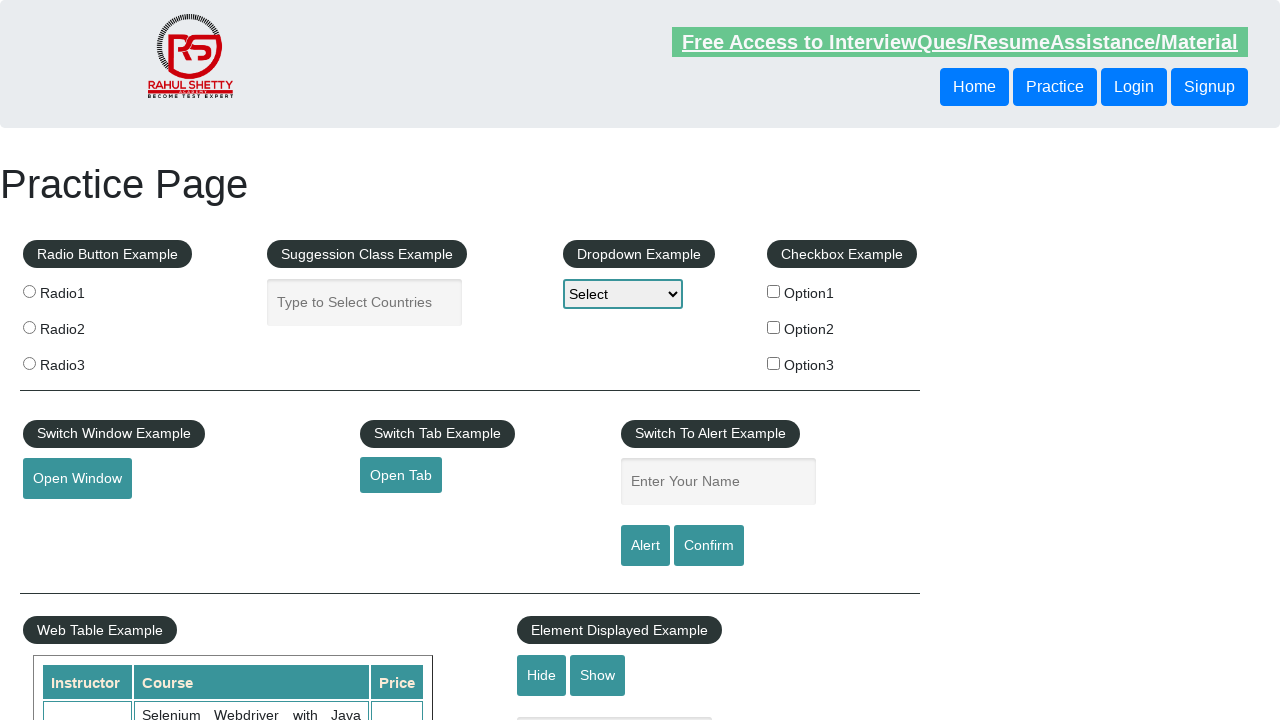